Tests drag and drop functionality using click and hold, move to element, and release approach

Starting URL: https://jqueryui.com/droppable/

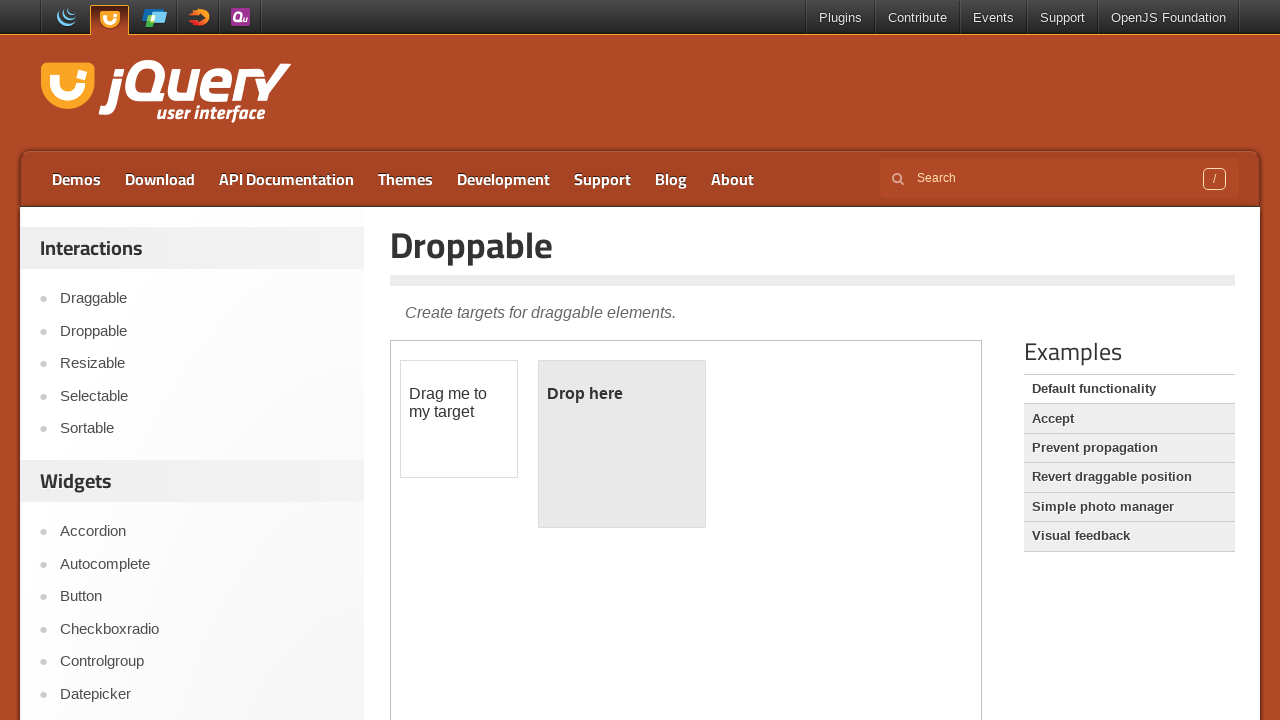

Located iframe containing drag and drop elements
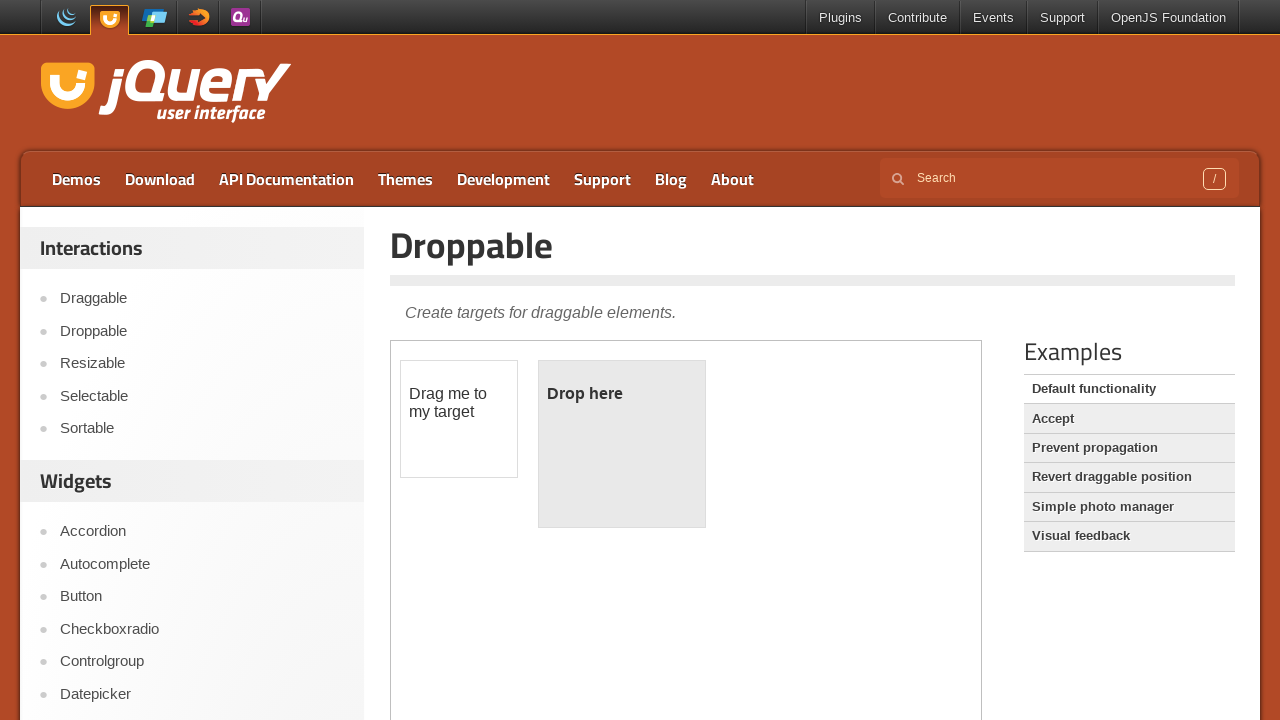

Located draggable element
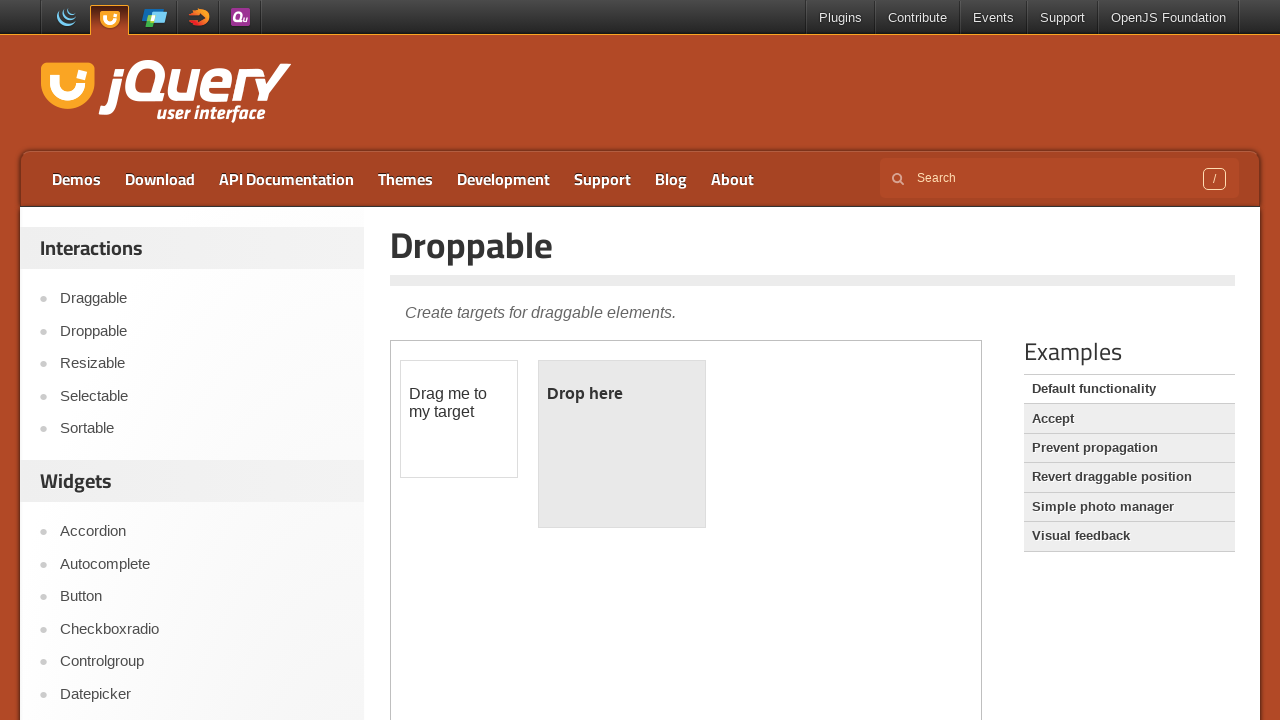

Located droppable element
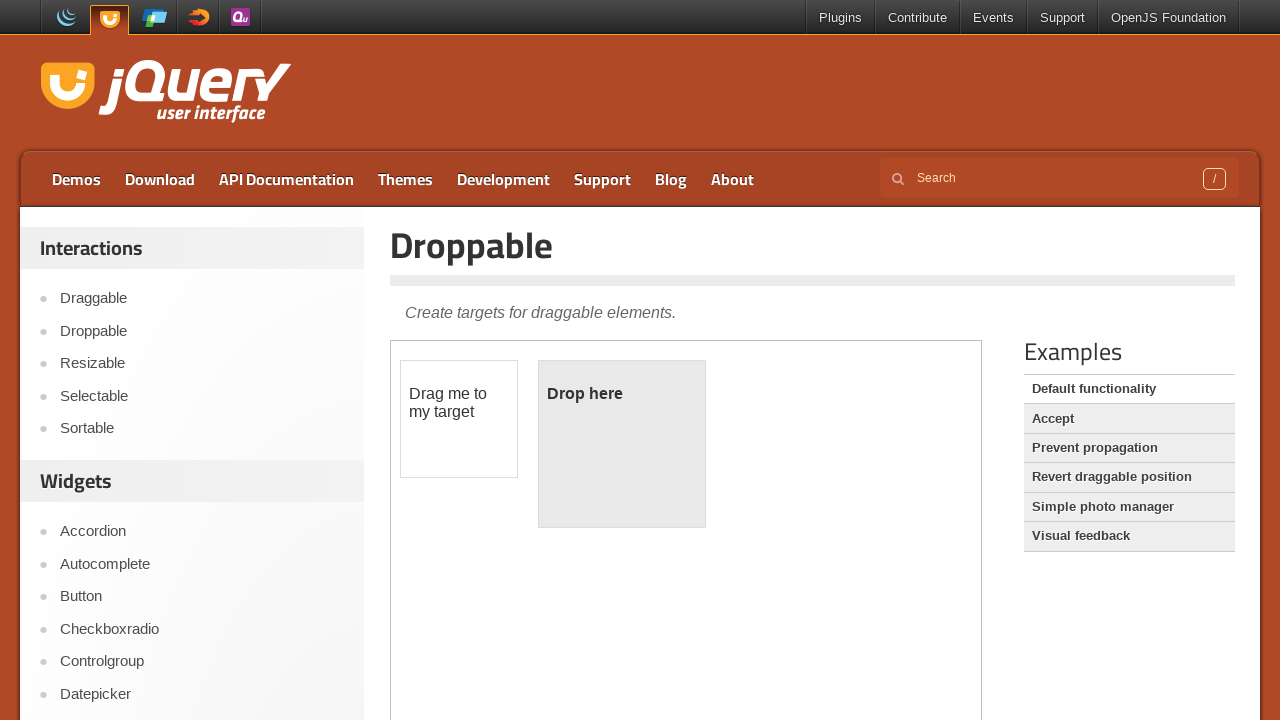

Hovered over draggable element at (459, 419) on iframe >> nth=0 >> internal:control=enter-frame >> #draggable
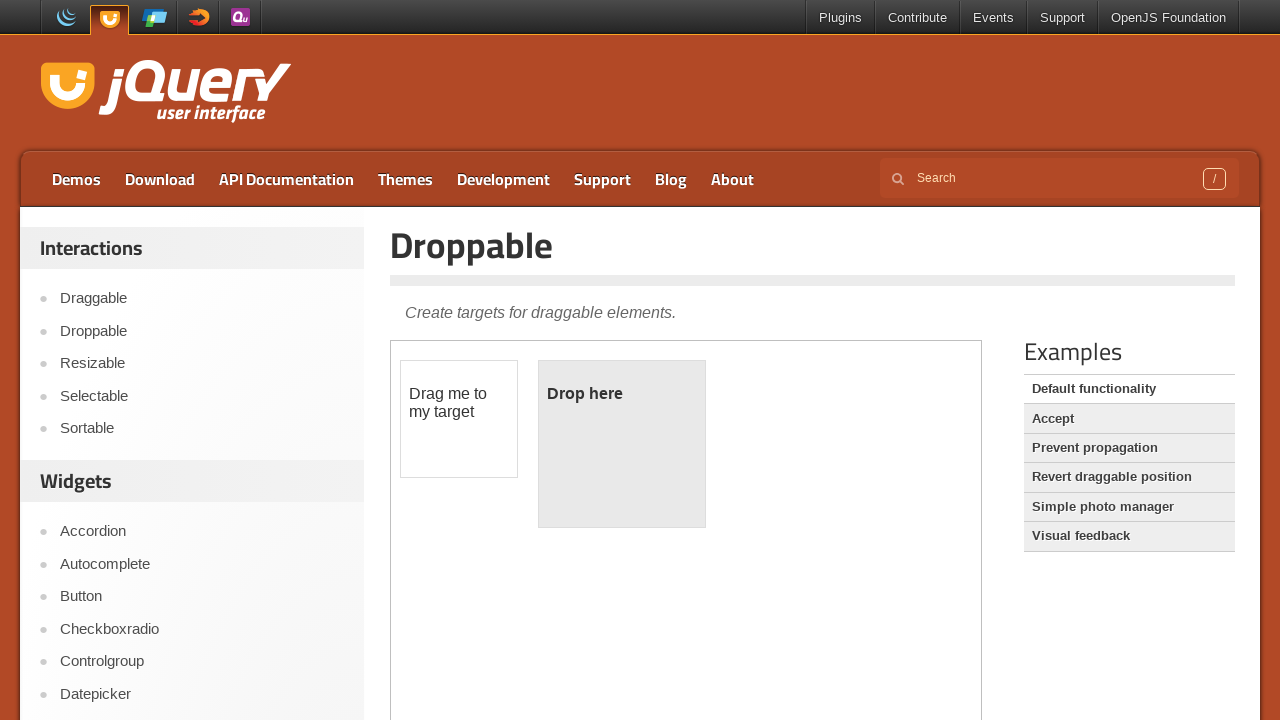

Pressed mouse button down on draggable element at (459, 419)
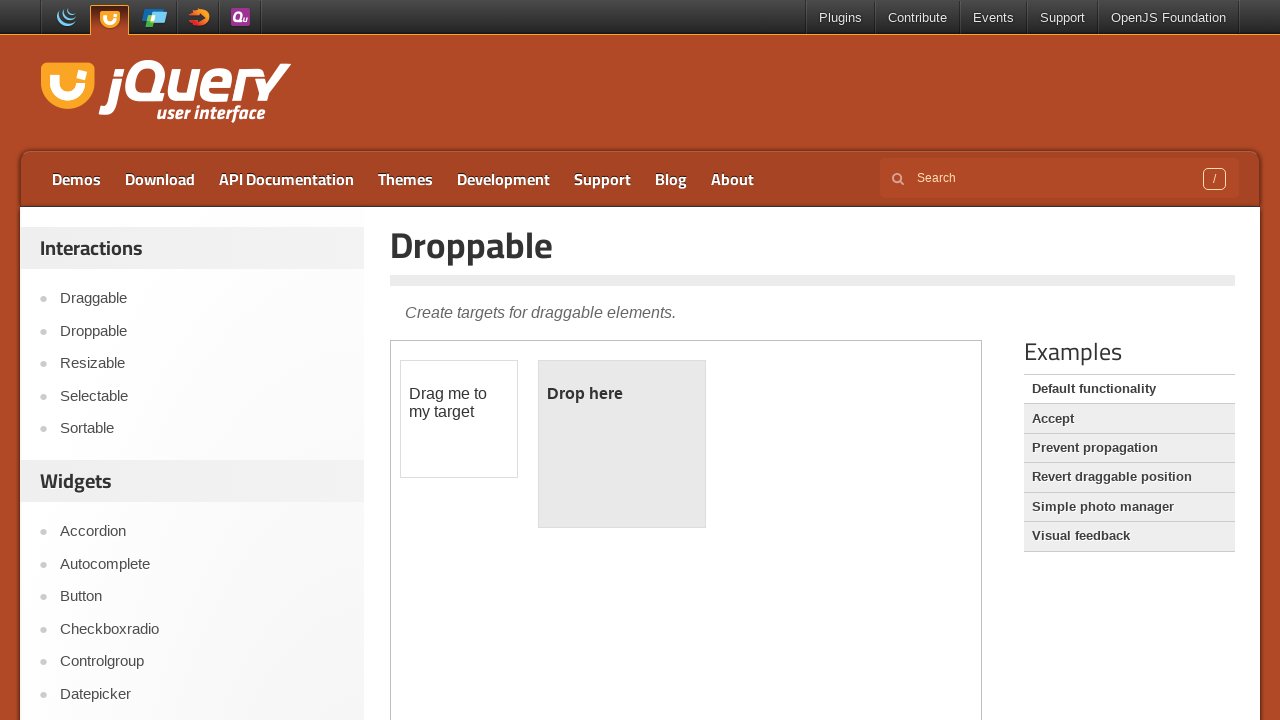

Hovered over droppable element while holding mouse button at (622, 444) on iframe >> nth=0 >> internal:control=enter-frame >> #droppable
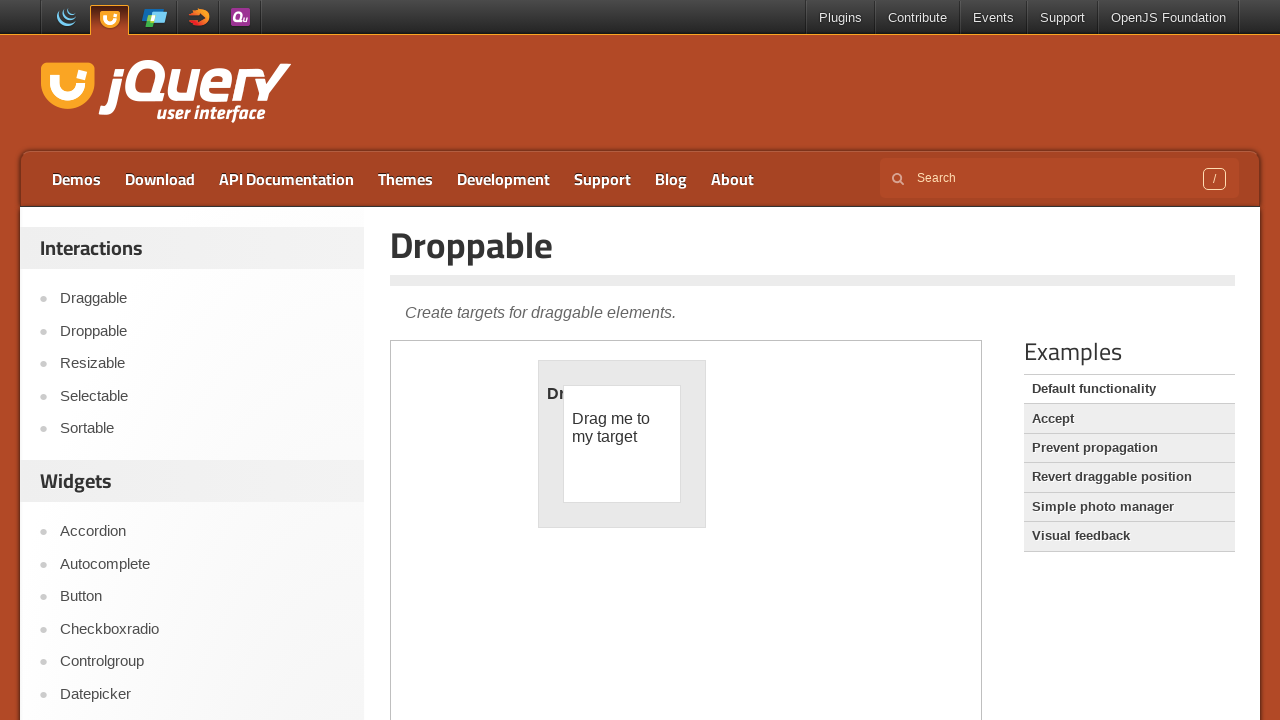

Released mouse button to complete drag and drop at (622, 444)
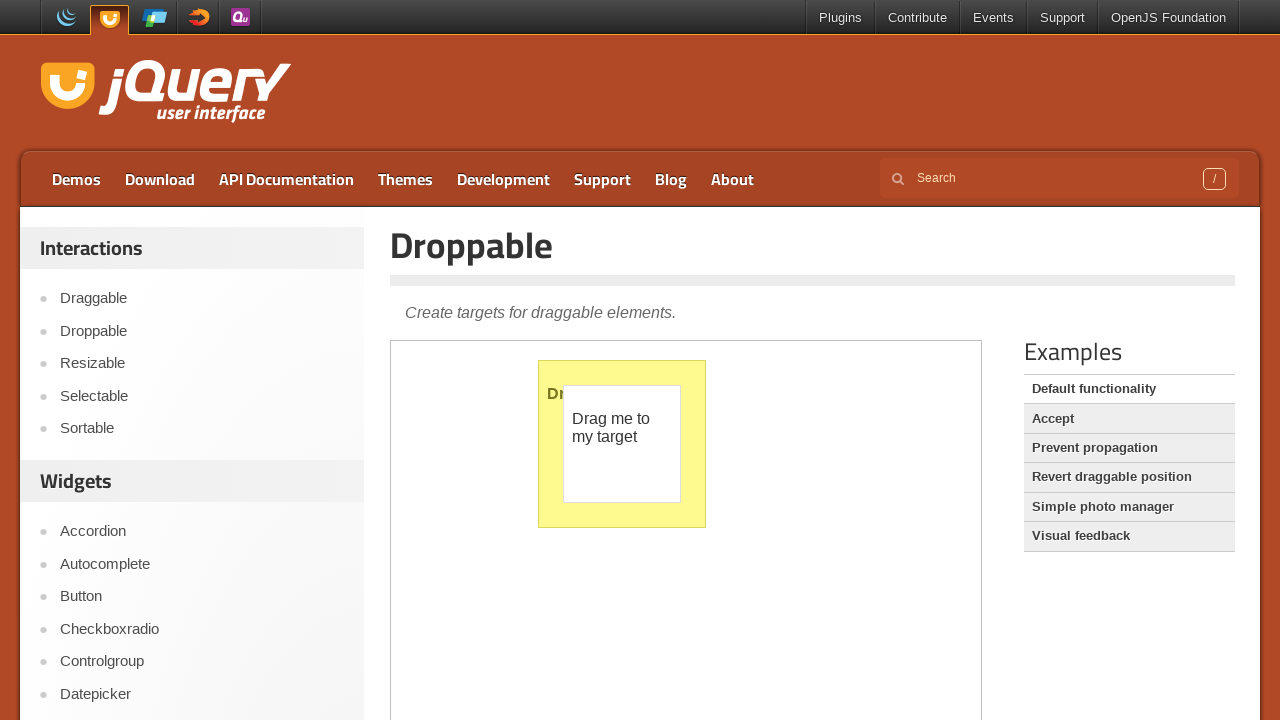

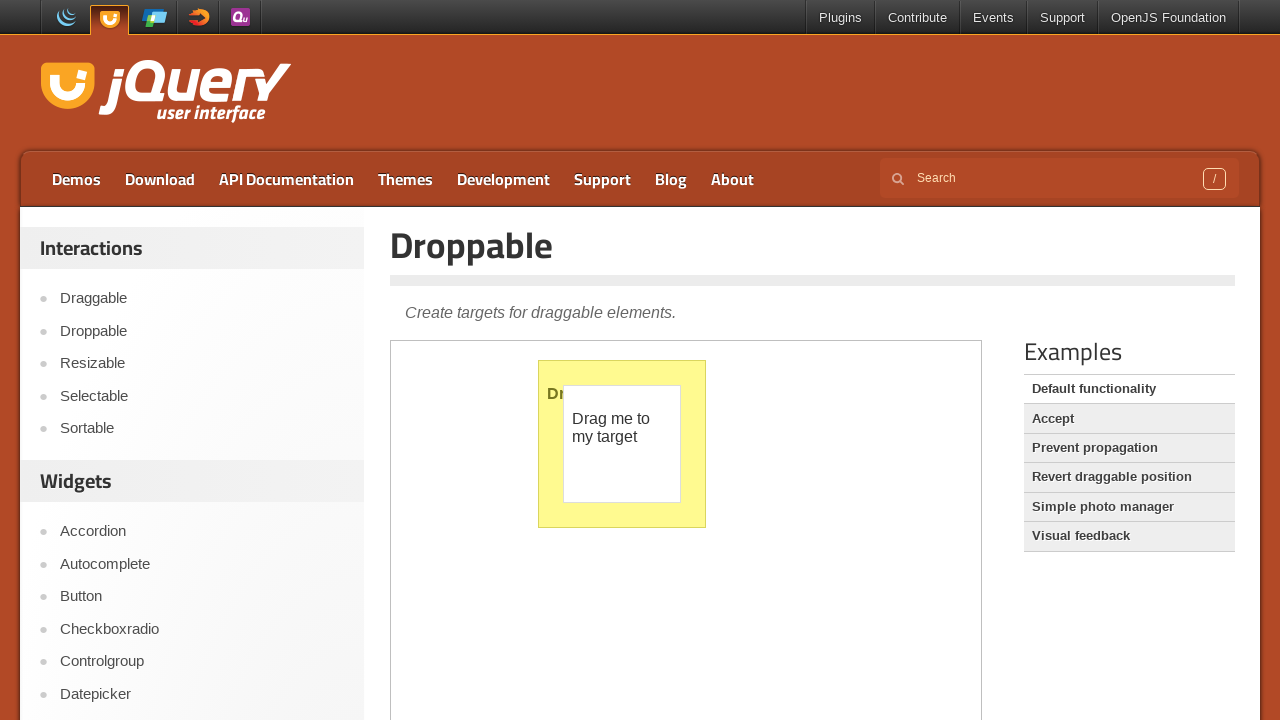